Tests the dynamic controls page by clicking the Enable button, waiting for the loading bar to disappear, and verifying the input box becomes enabled and "It's enabled!" message appears.

Starting URL: https://practice.cydeo.com/dynamic_controls

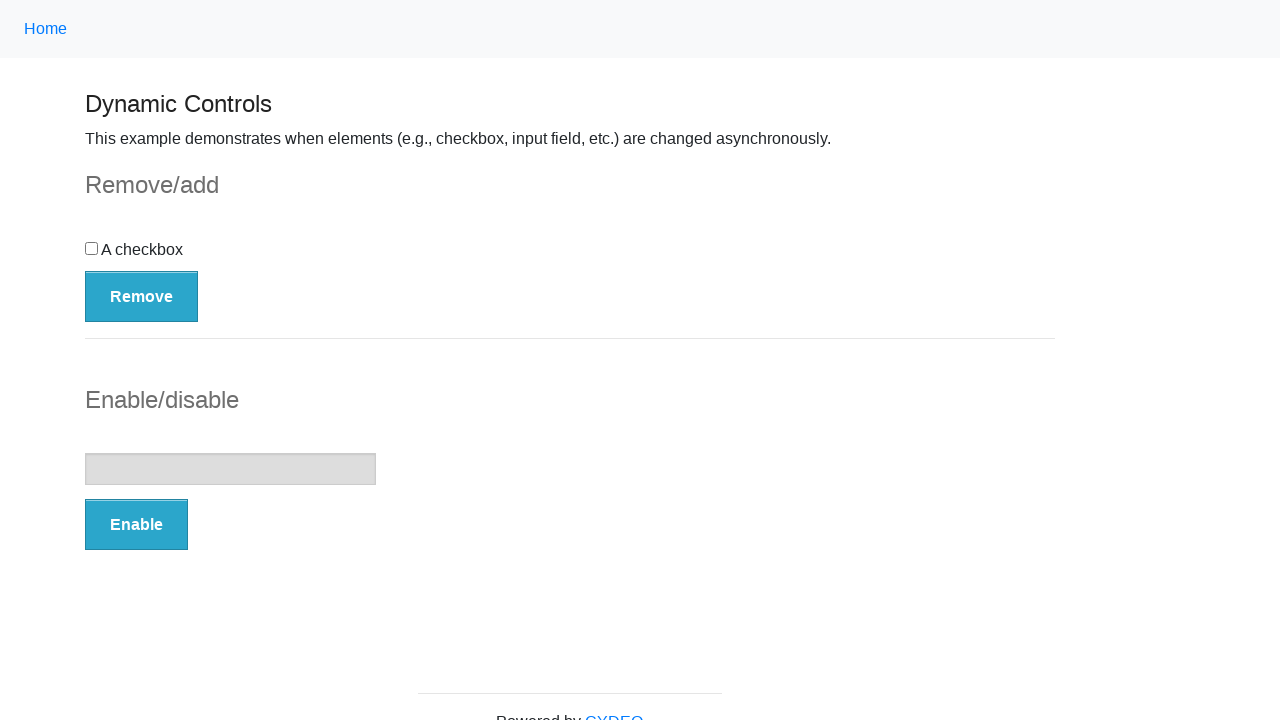

Navigated to dynamic controls practice page
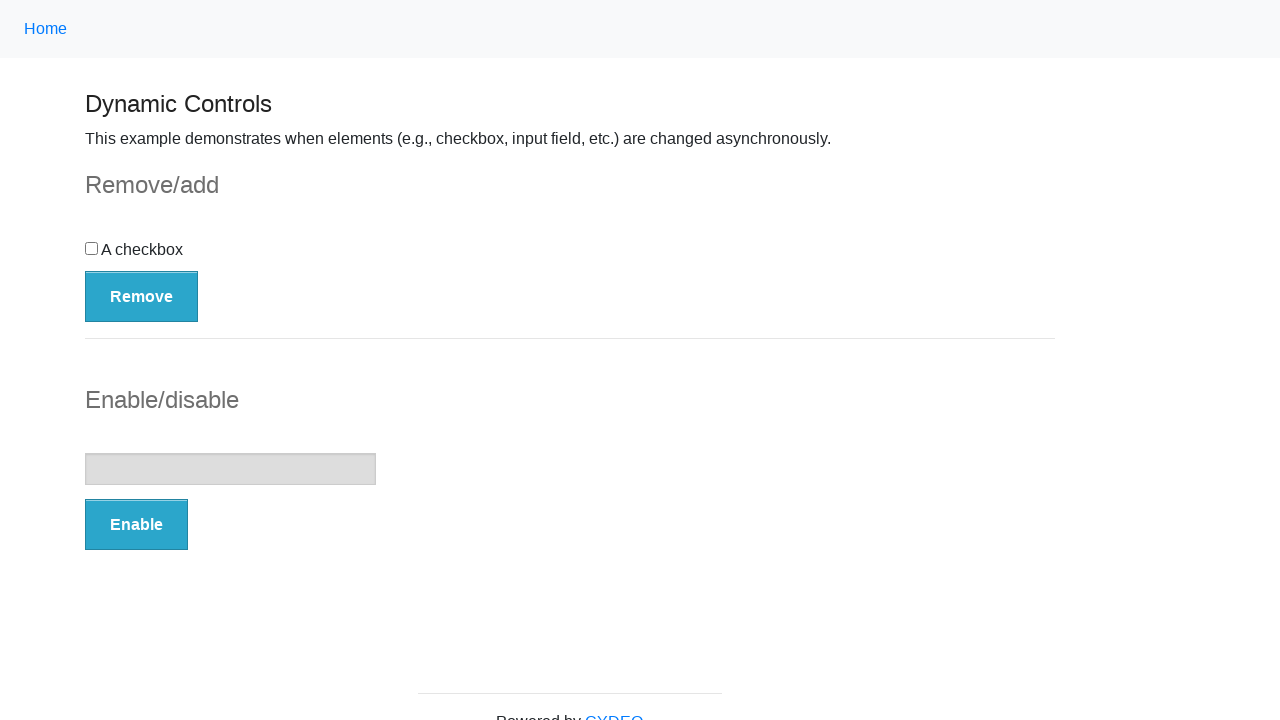

Clicked the Enable button at (136, 525) on button:has-text('Enable')
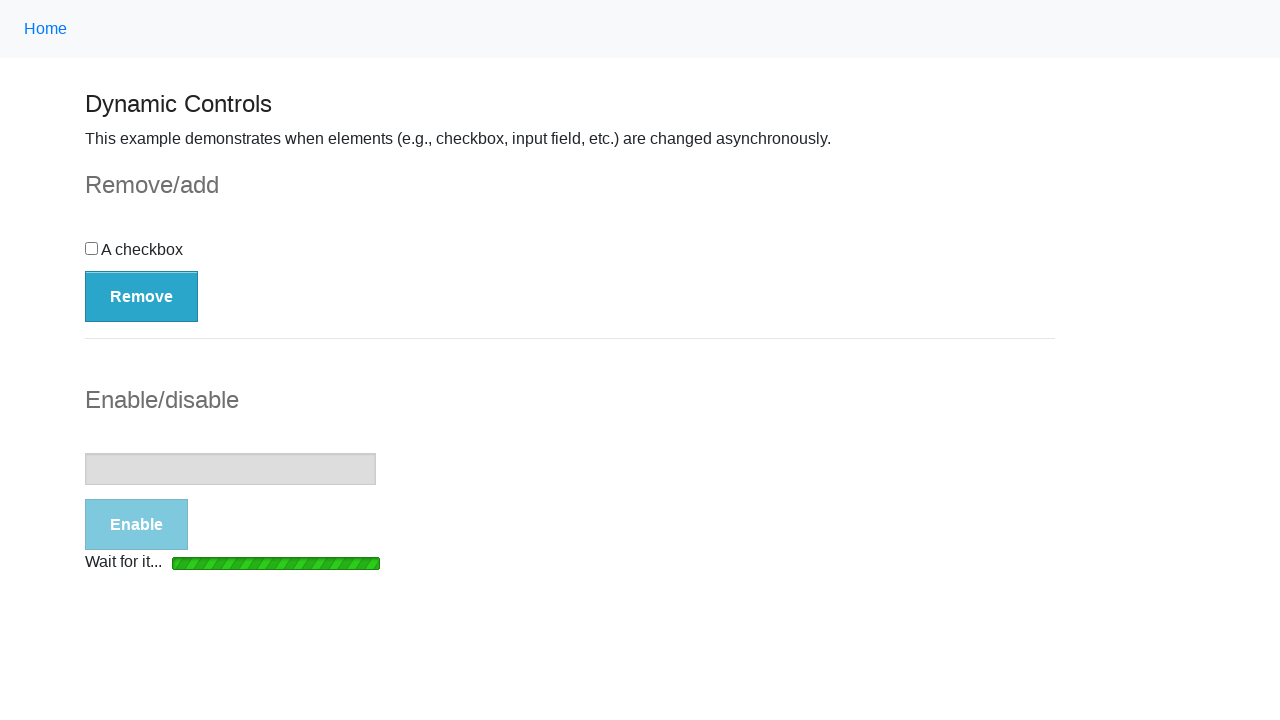

Loading bar disappeared
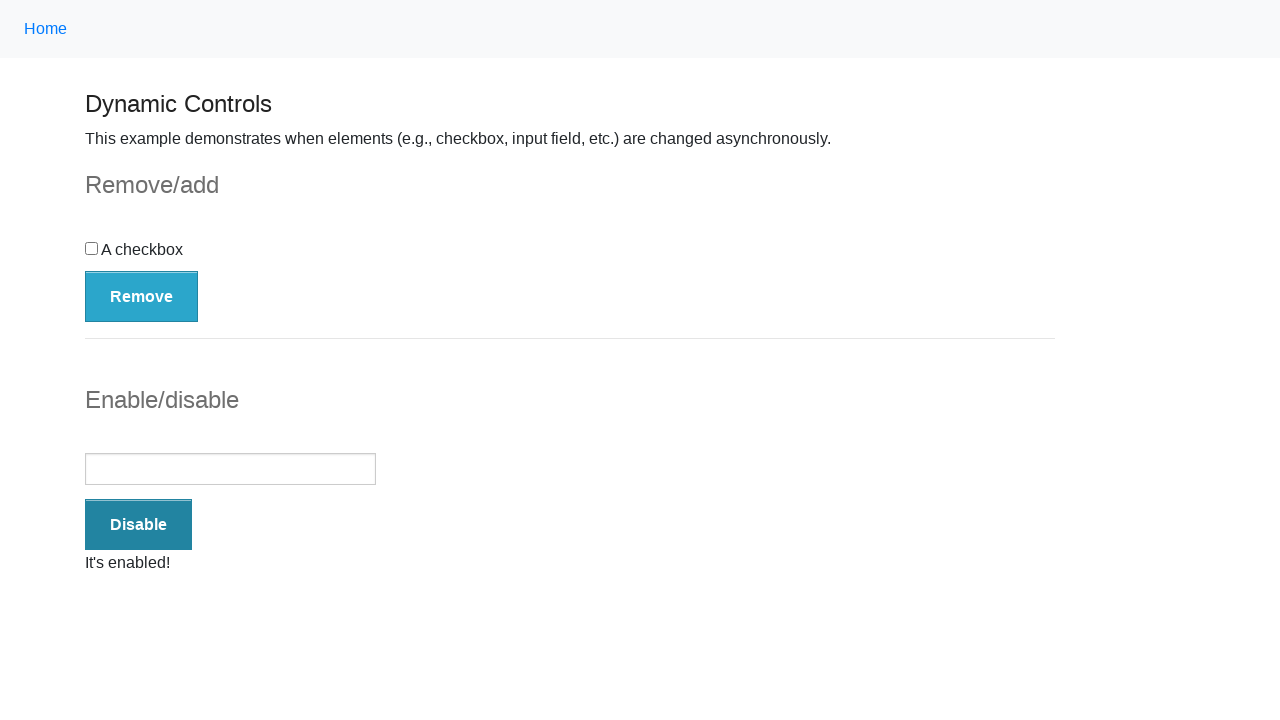

Verified input box is enabled
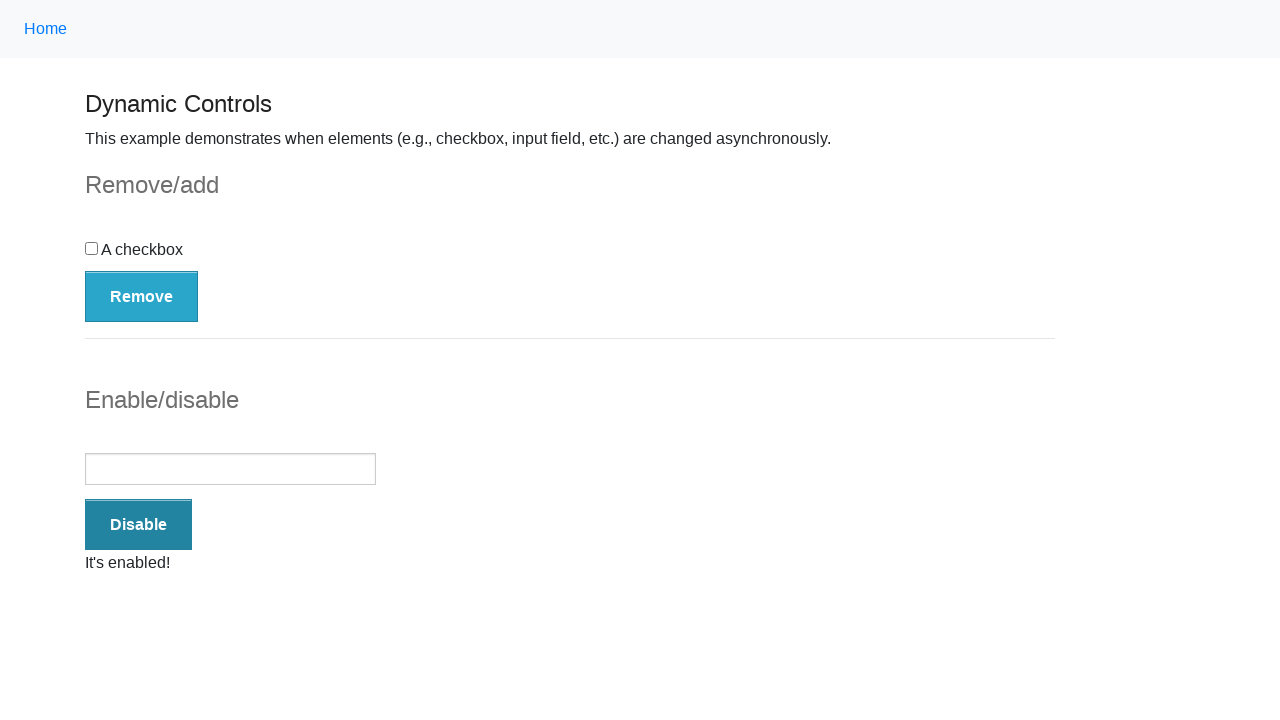

Message element appeared
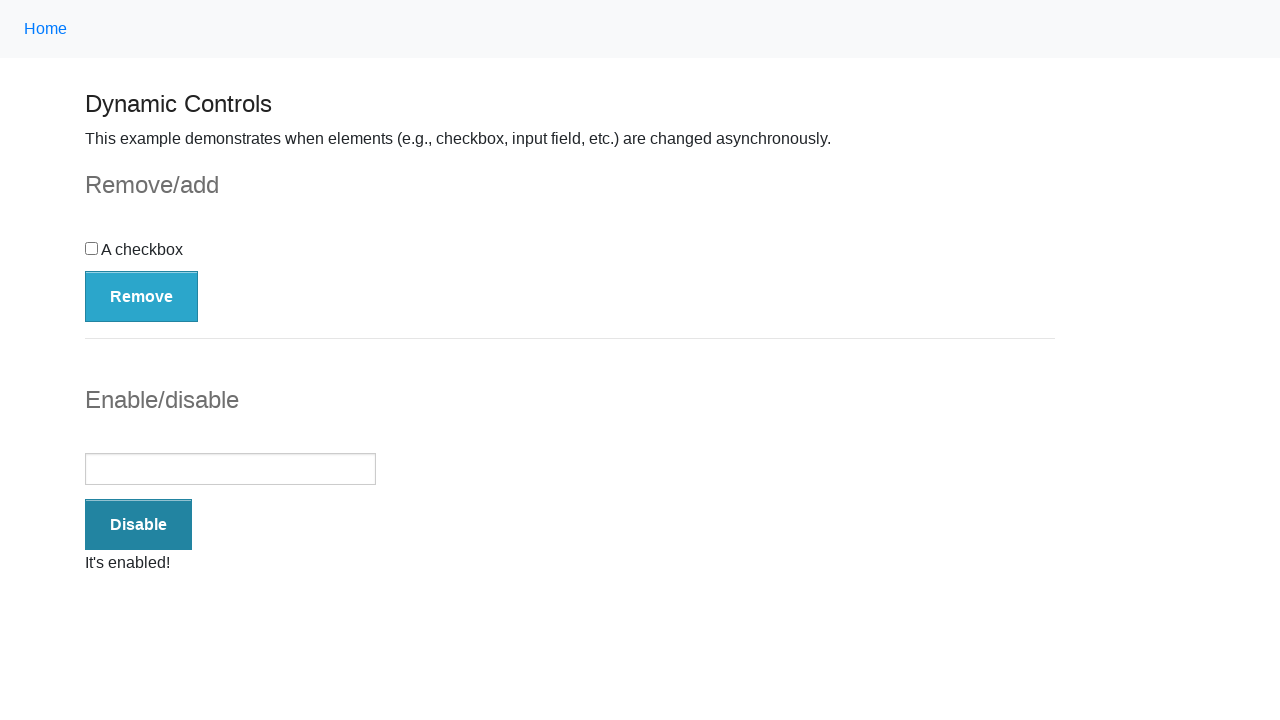

Verified 'It's enabled!' message is displayed
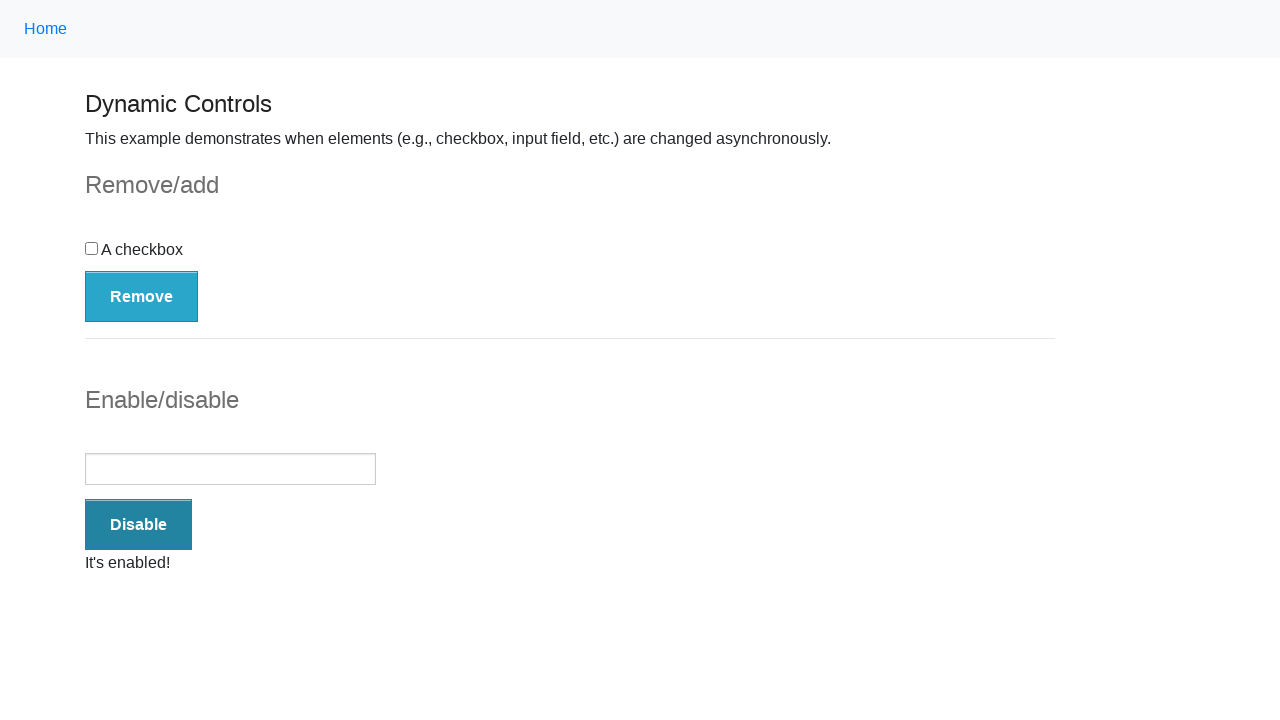

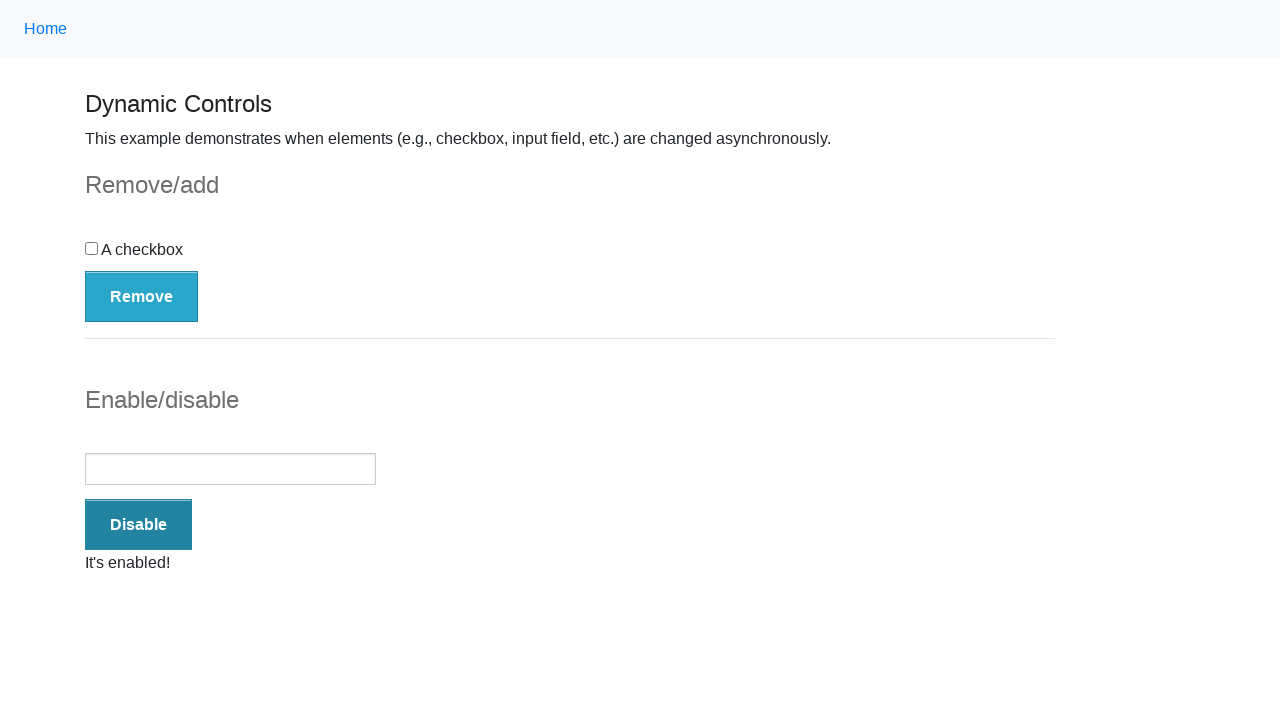